Opens the jQuery UI datepicker demo, switches to the iframe, verifies the current month and year are displayed, and selects the current day from the calendar.

Starting URL: https://jqueryui.com/datepicker/

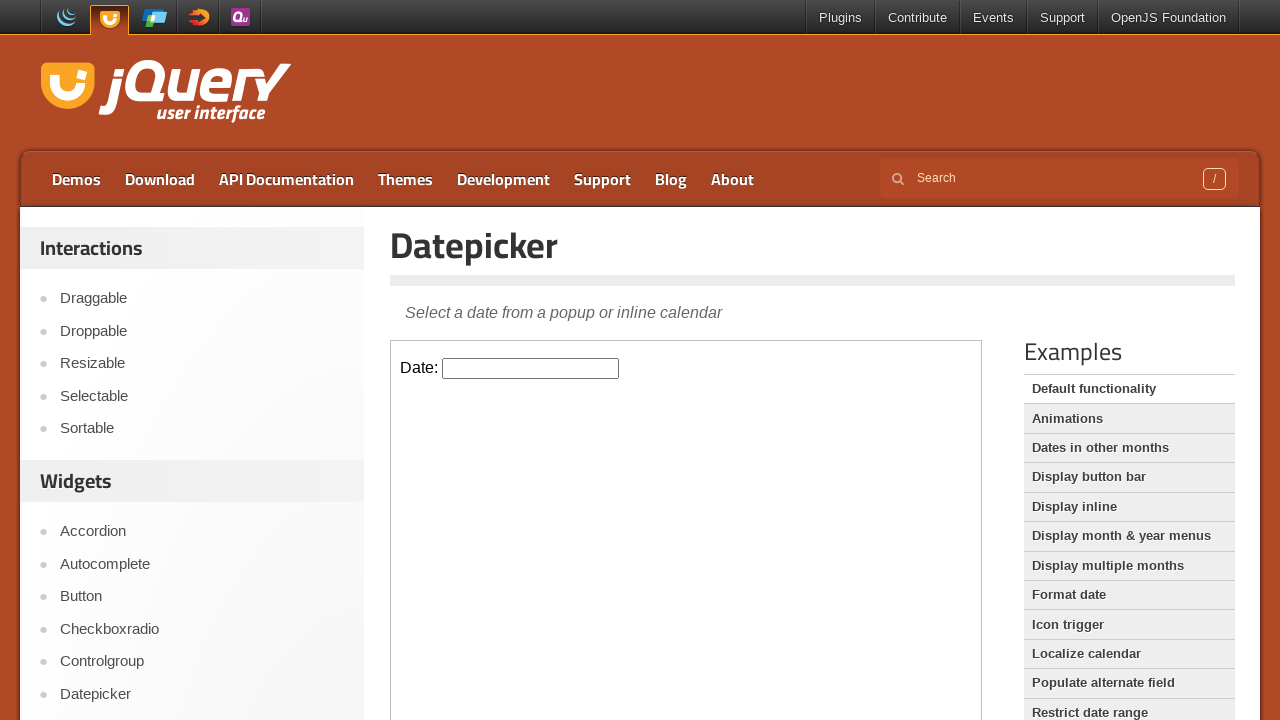

Demo iframe became visible
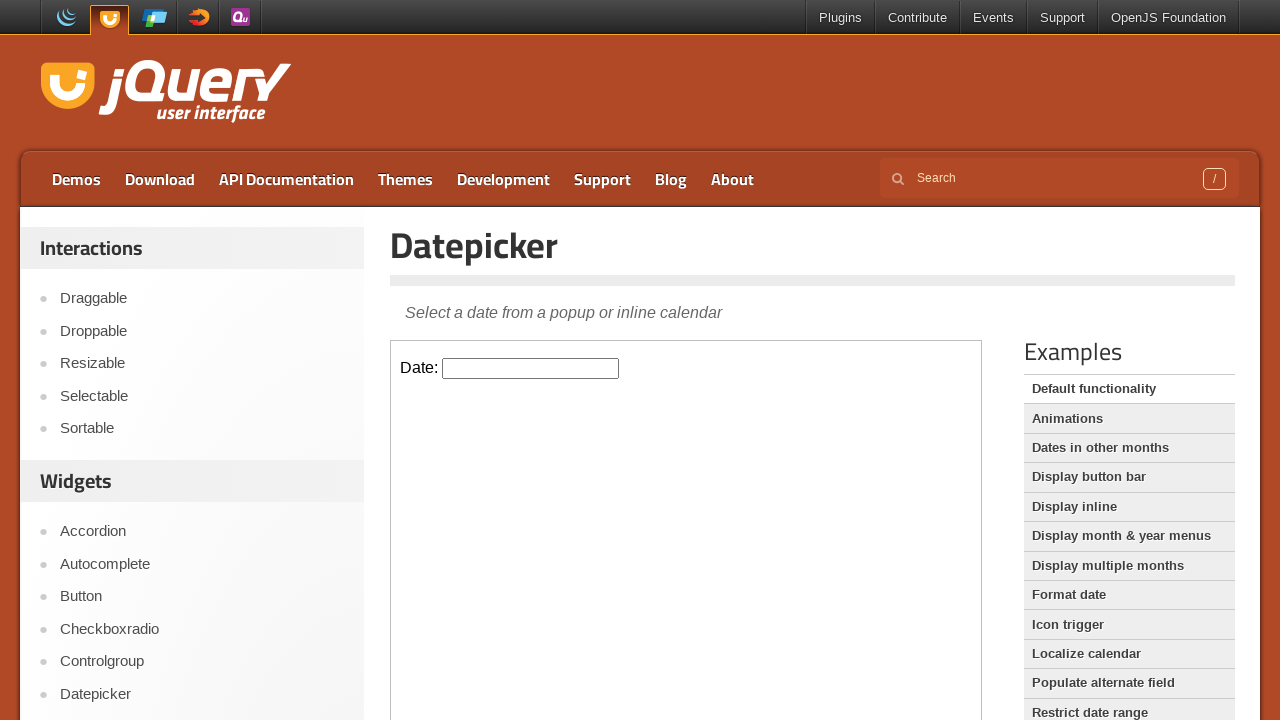

Located the datepicker iframe
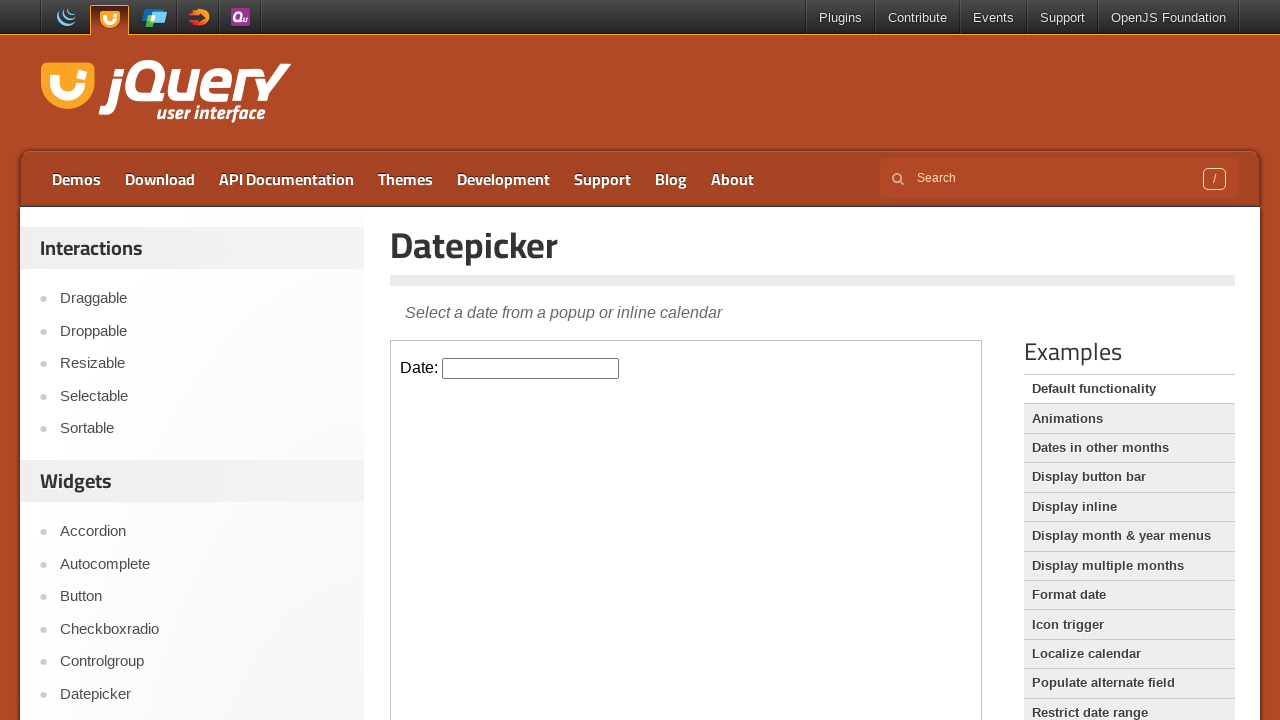

Datepicker input field became visible
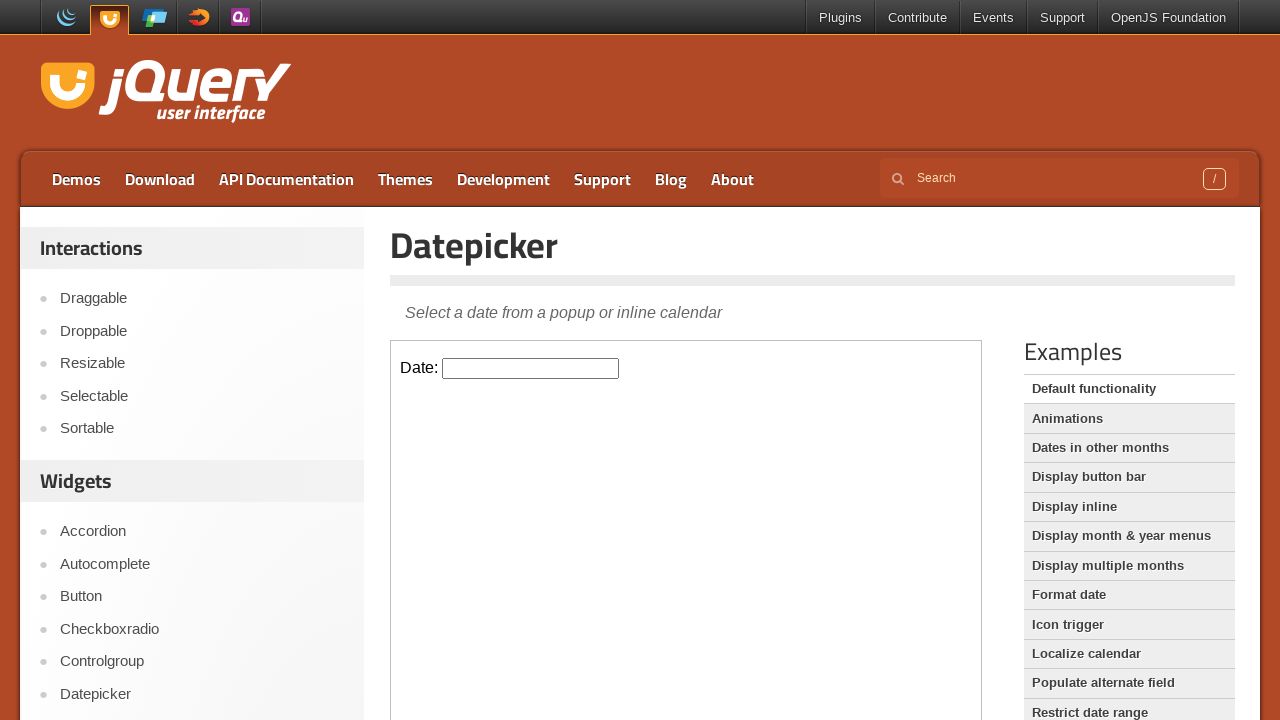

Clicked the datepicker input to open the calendar at (531, 368) on iframe.demo-frame >> internal:control=enter-frame >> input.hasDatepicker
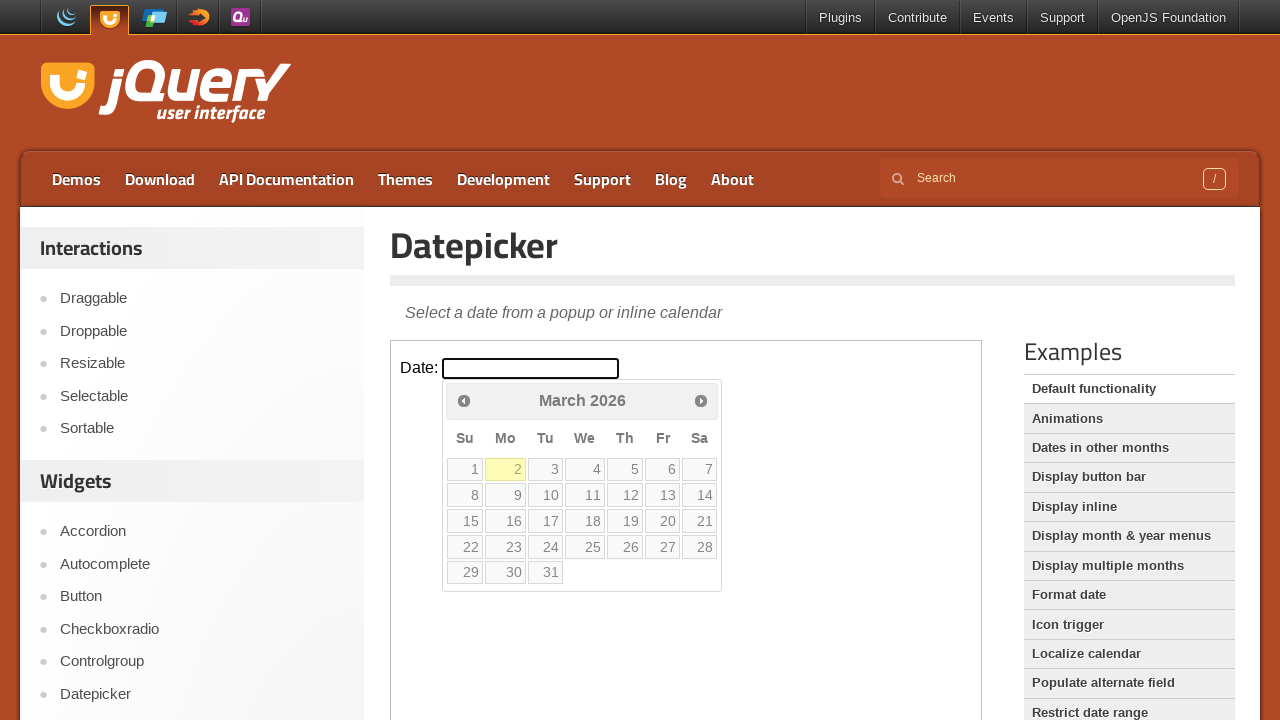

Retrieved current date: March 2, 2026
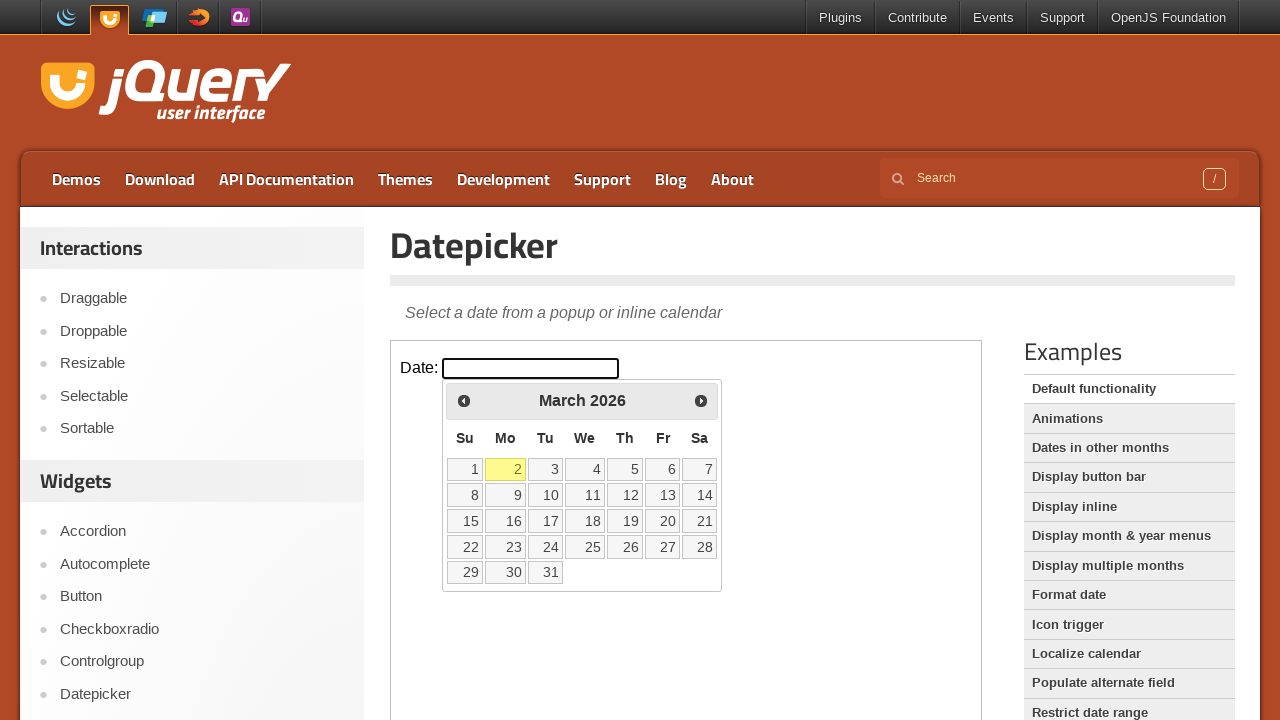

Verified current month 'March' is displayed in the datepicker
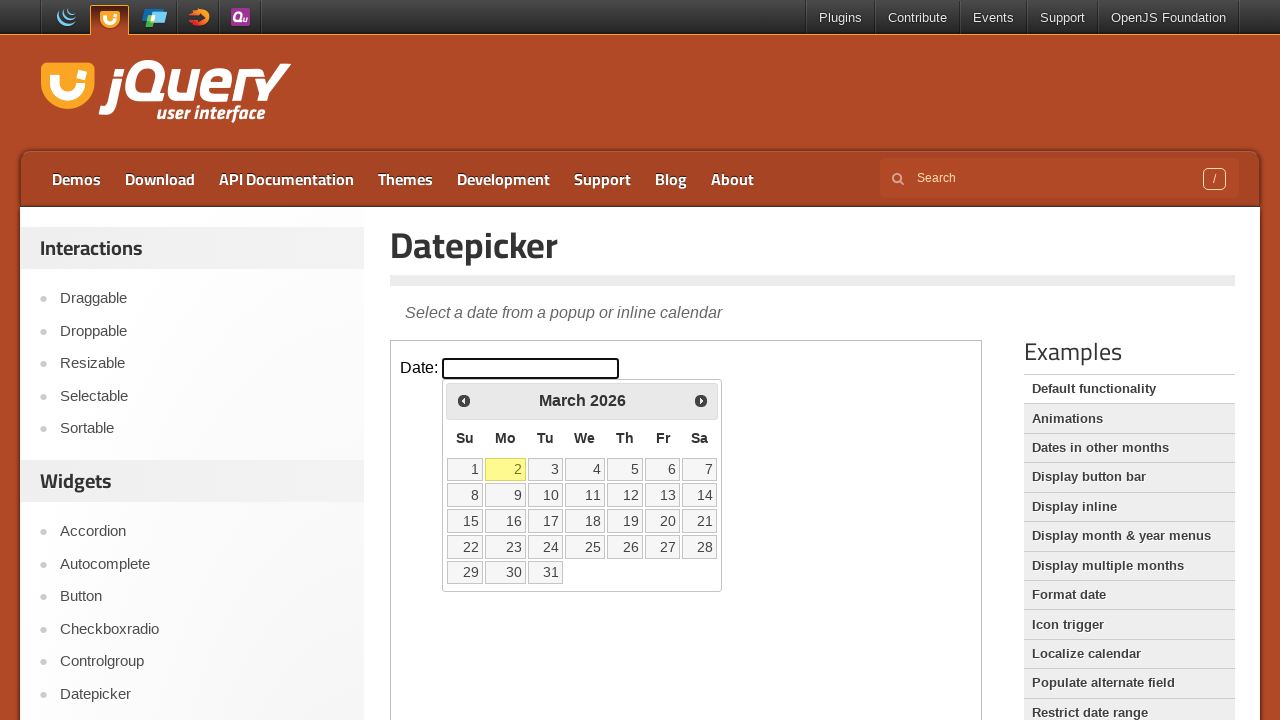

Verified current year '2026' is displayed in the datepicker
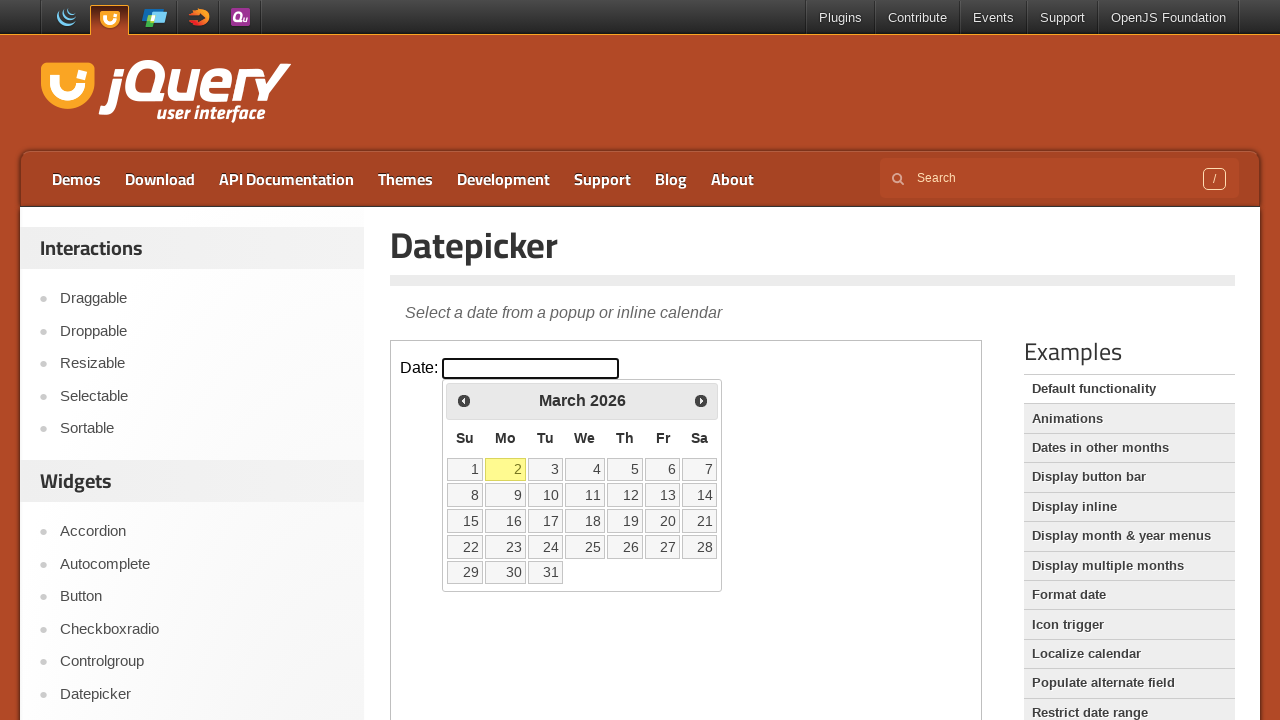

Current day '2' became visible in the calendar
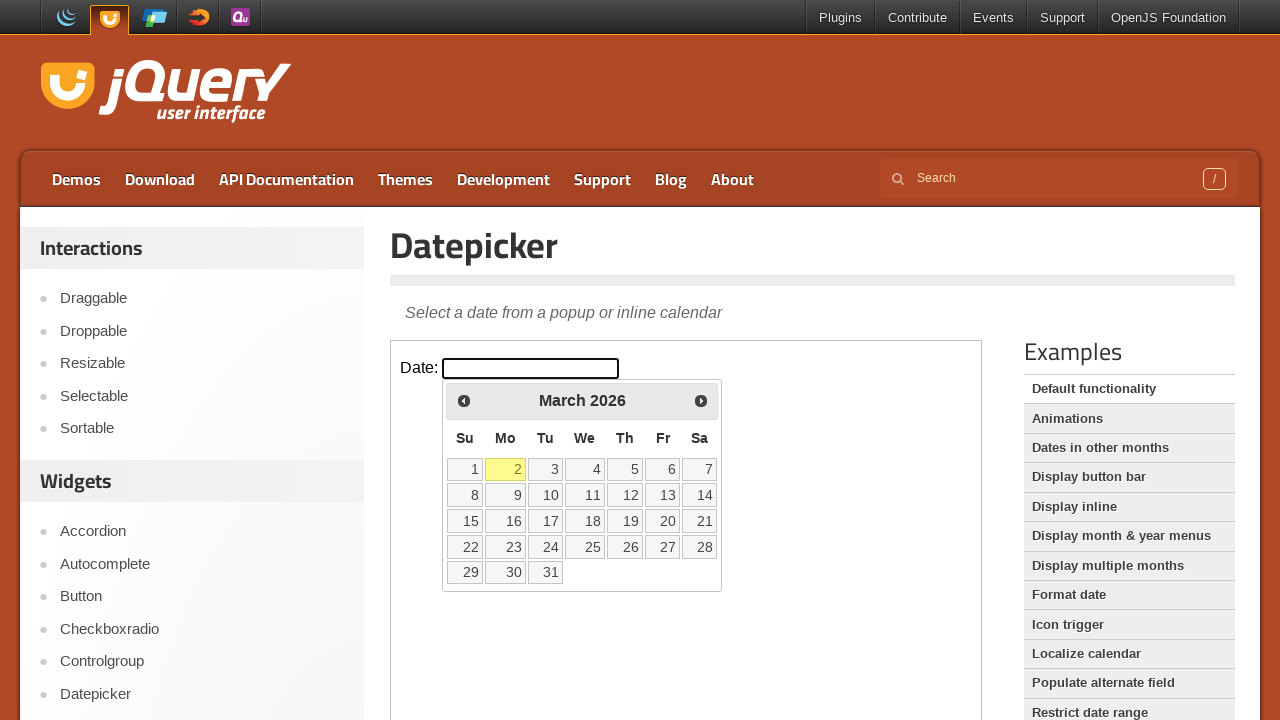

Selected the current day '2' from the calendar at (506, 469) on iframe.demo-frame >> internal:control=enter-frame >> //td[@data-handler='selectD
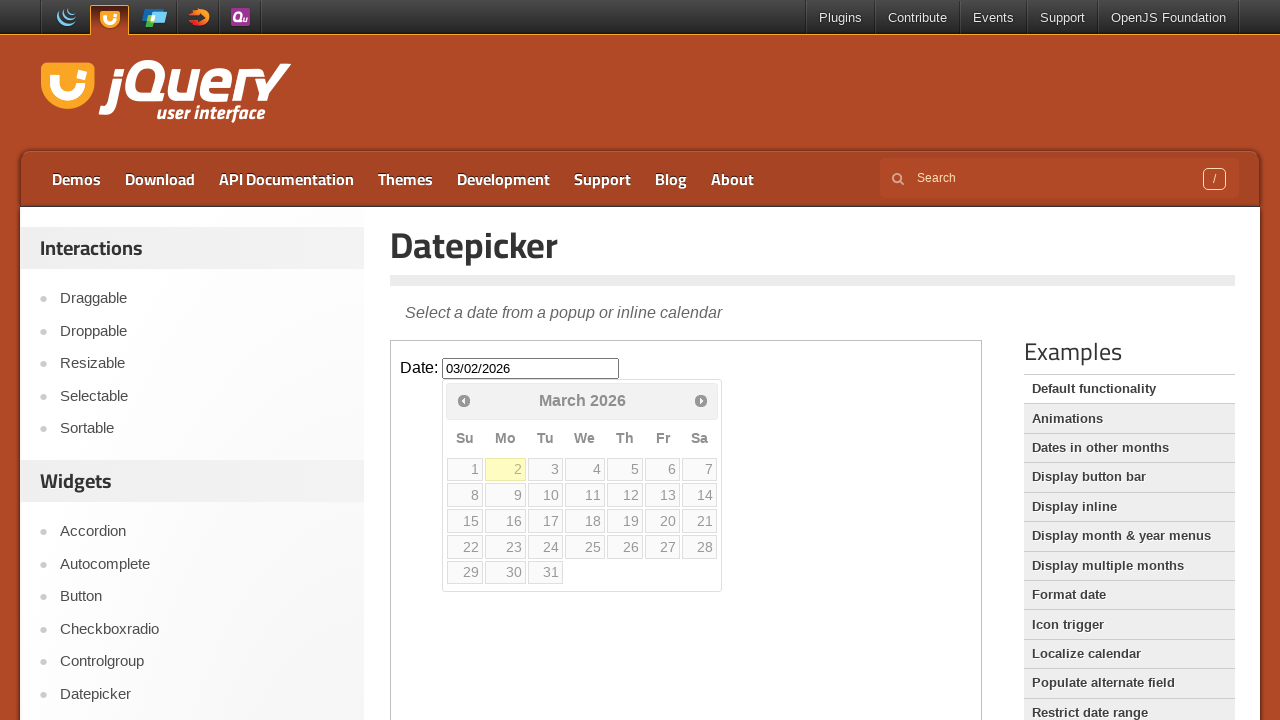

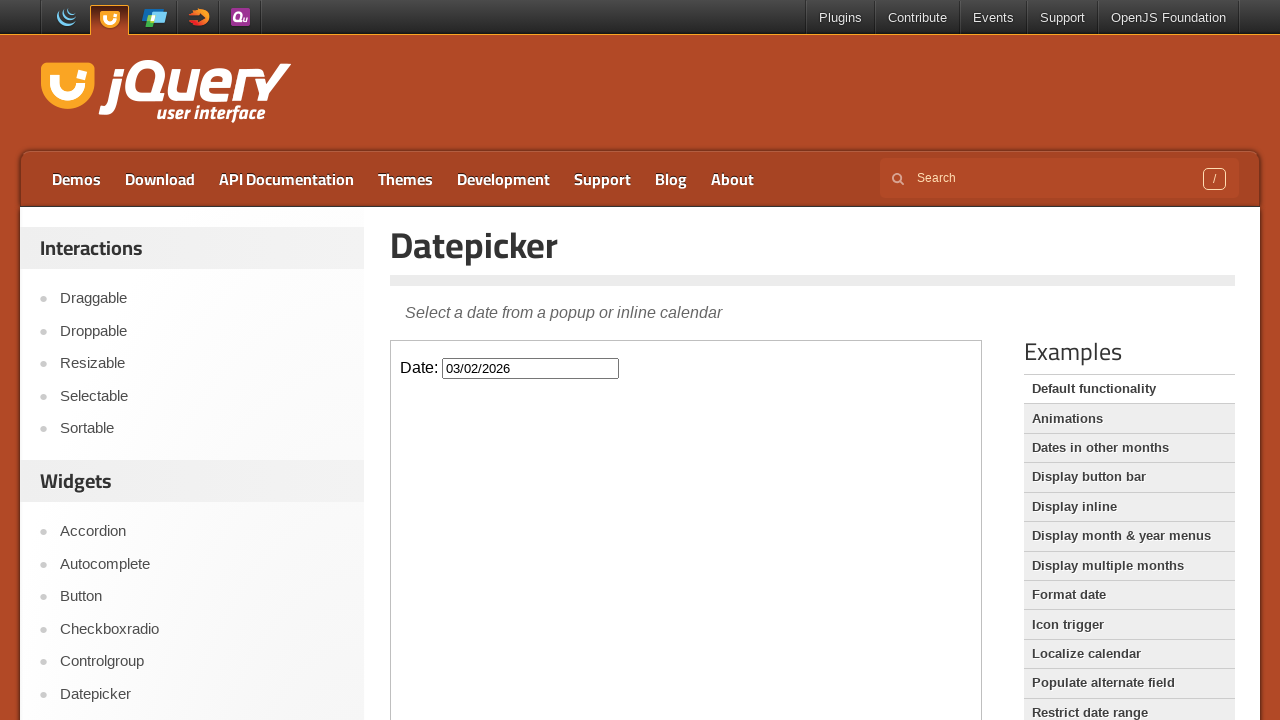